Tests the text box functionality by entering a name and clicking submit, then verifying the output

Starting URL: https://demoqa.com/text-box

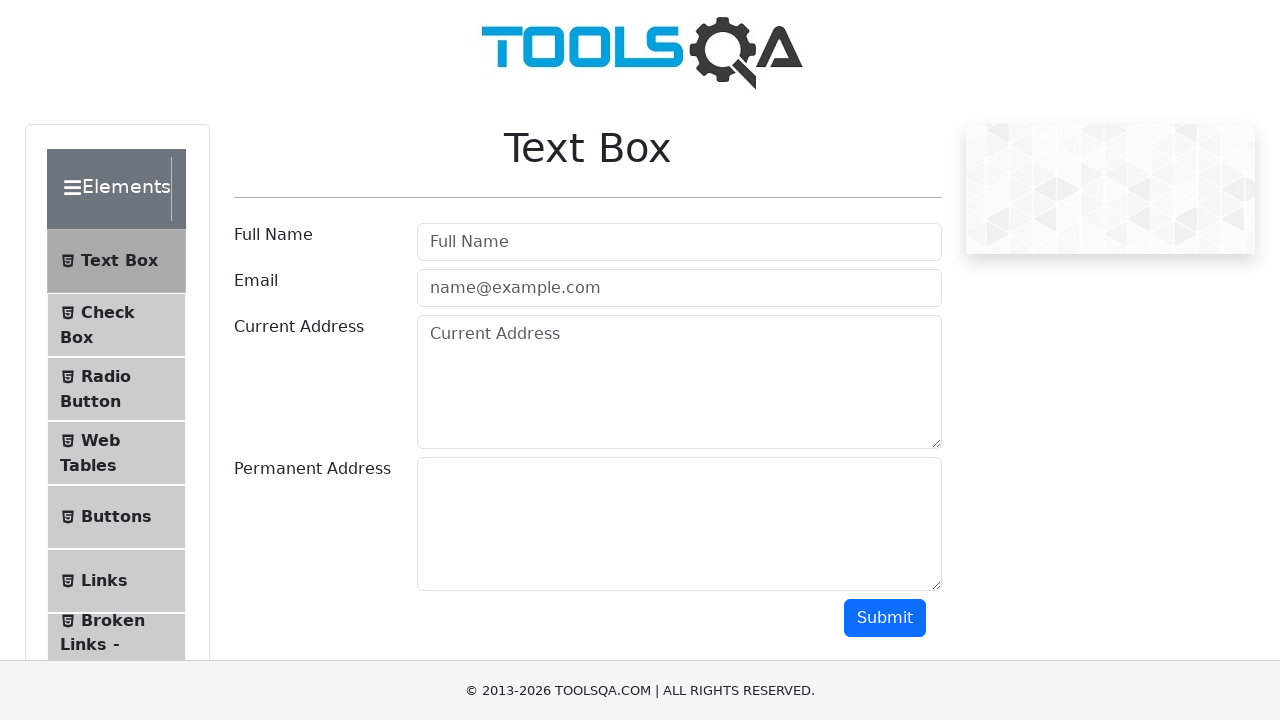

Filled userName text box with 'Oleg' on #userName
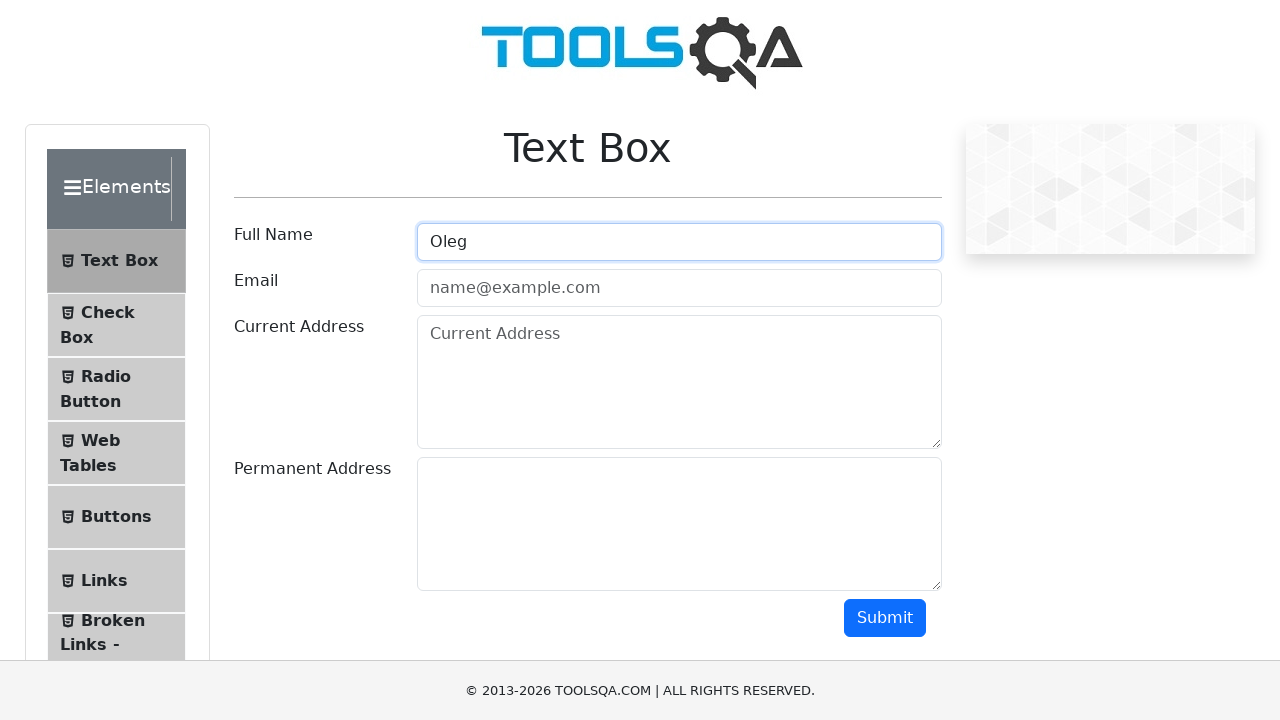

Clicked submit button at (885, 618) on #submit
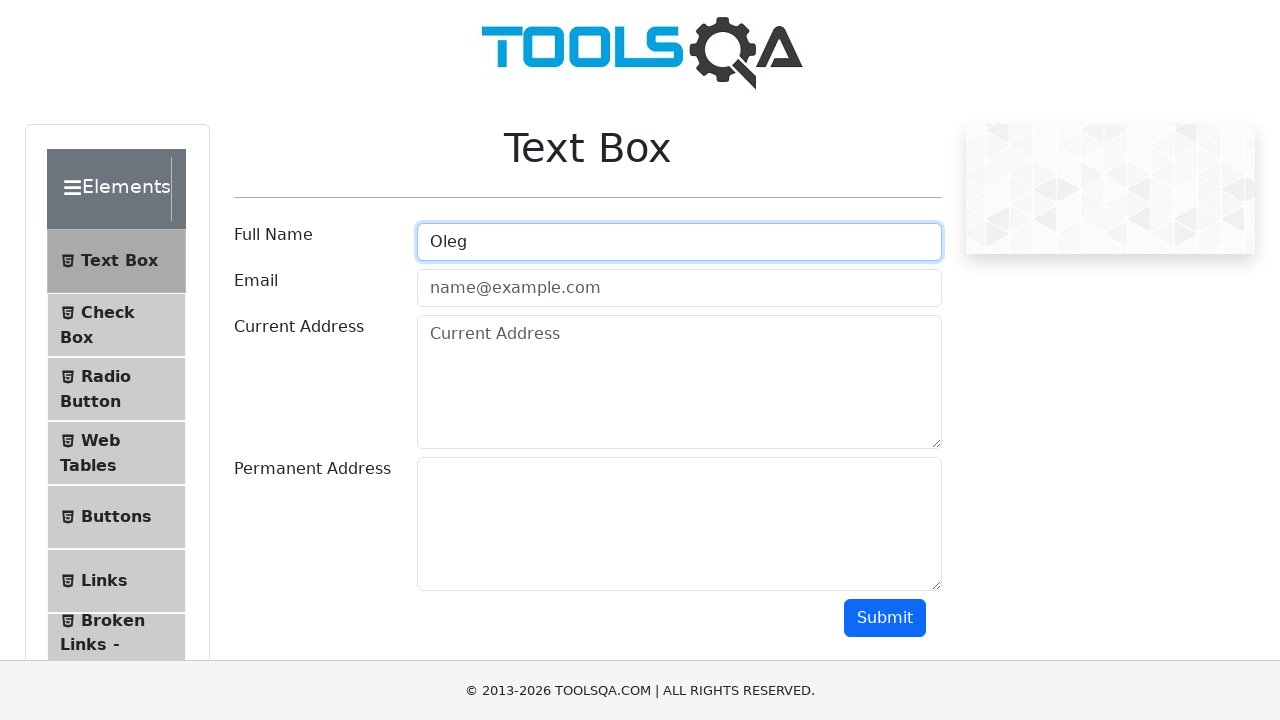

Output name element loaded and verified
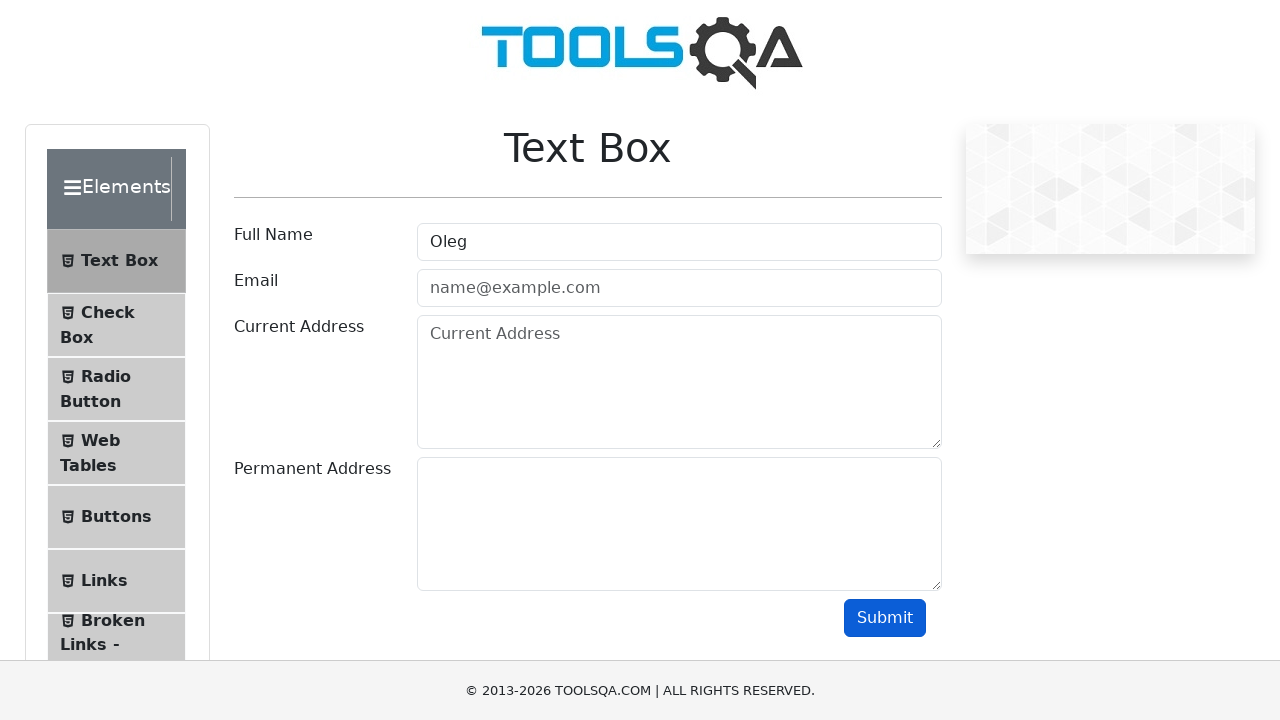

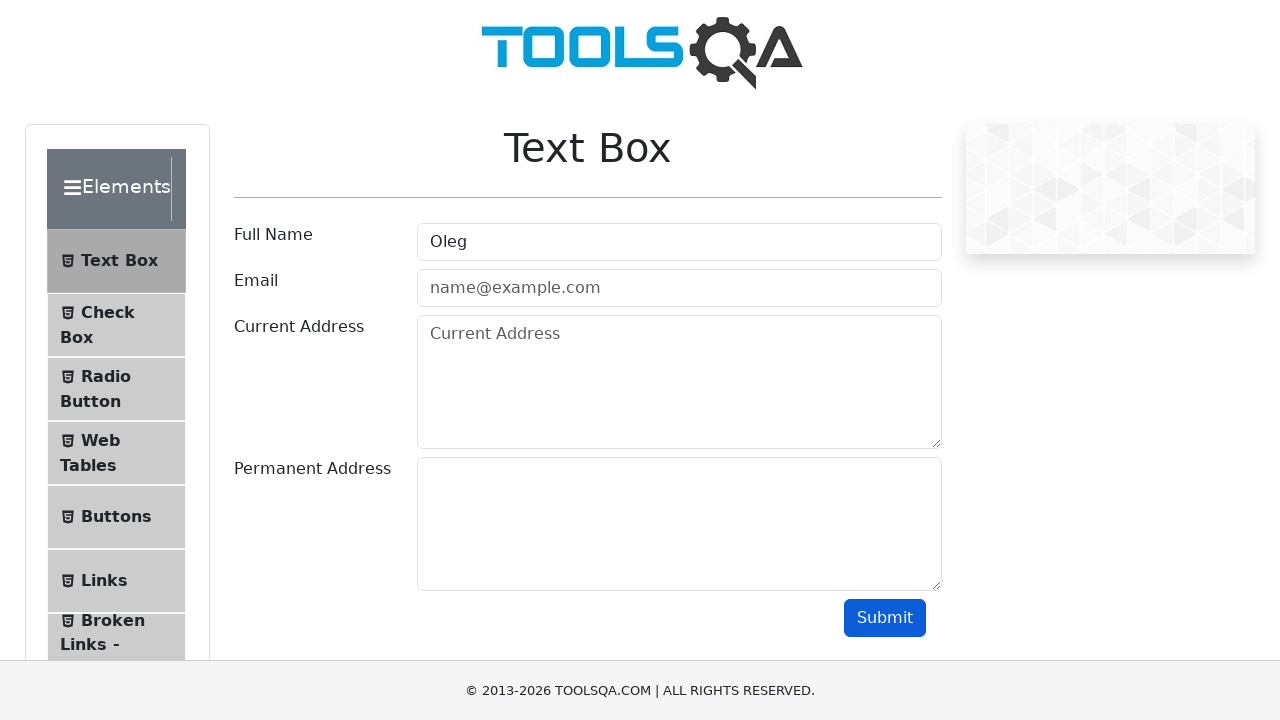